Tests JavaScript alert popup handling by clicking a button that triggers an alert and then accepting the alert dialog

Starting URL: https://demoqa.com/alerts

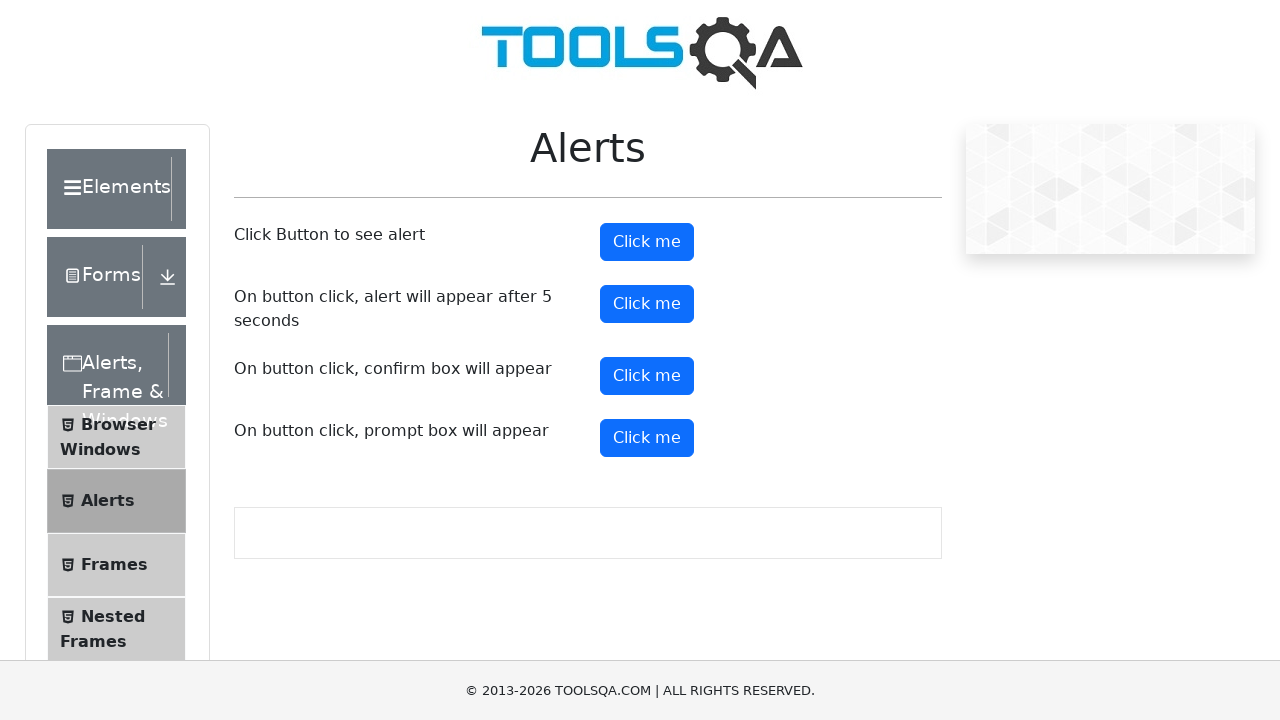

Clicked alert button to trigger JavaScript alert at (647, 242) on button#alertButton
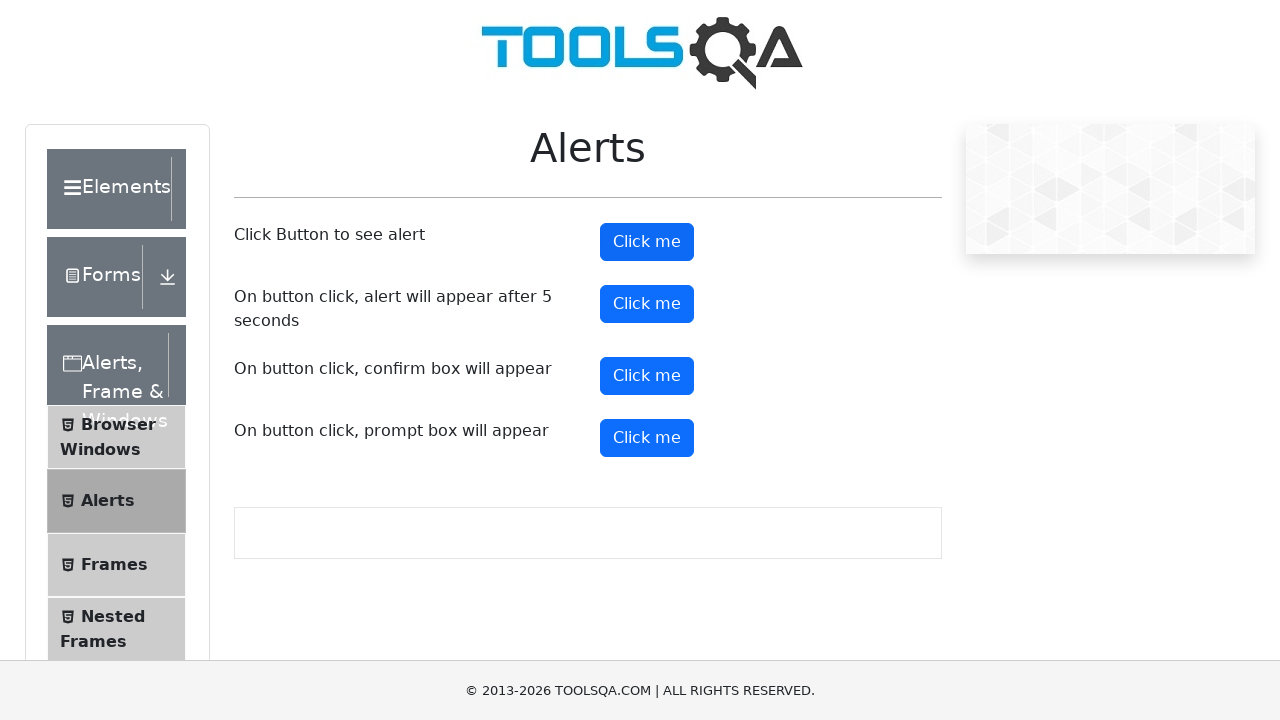

Set up dialog handler to accept alerts
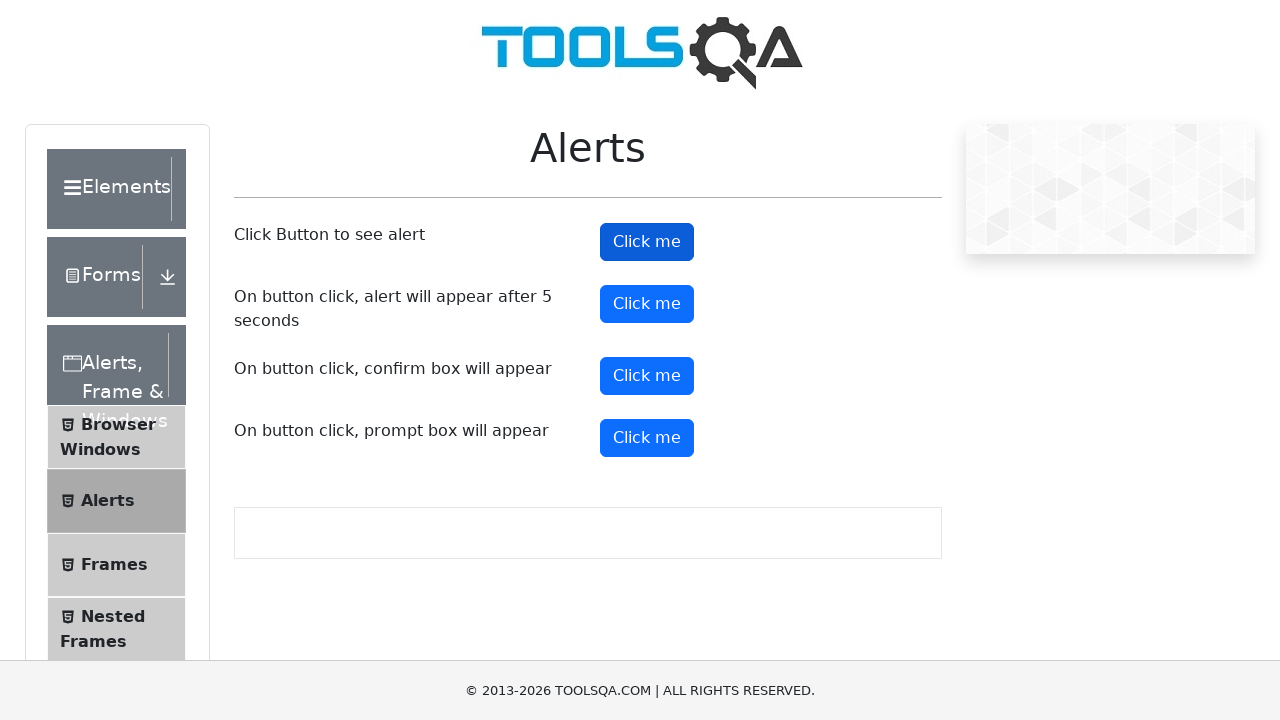

Clicked alert button via JavaScript evaluation to trigger alert with handler in place
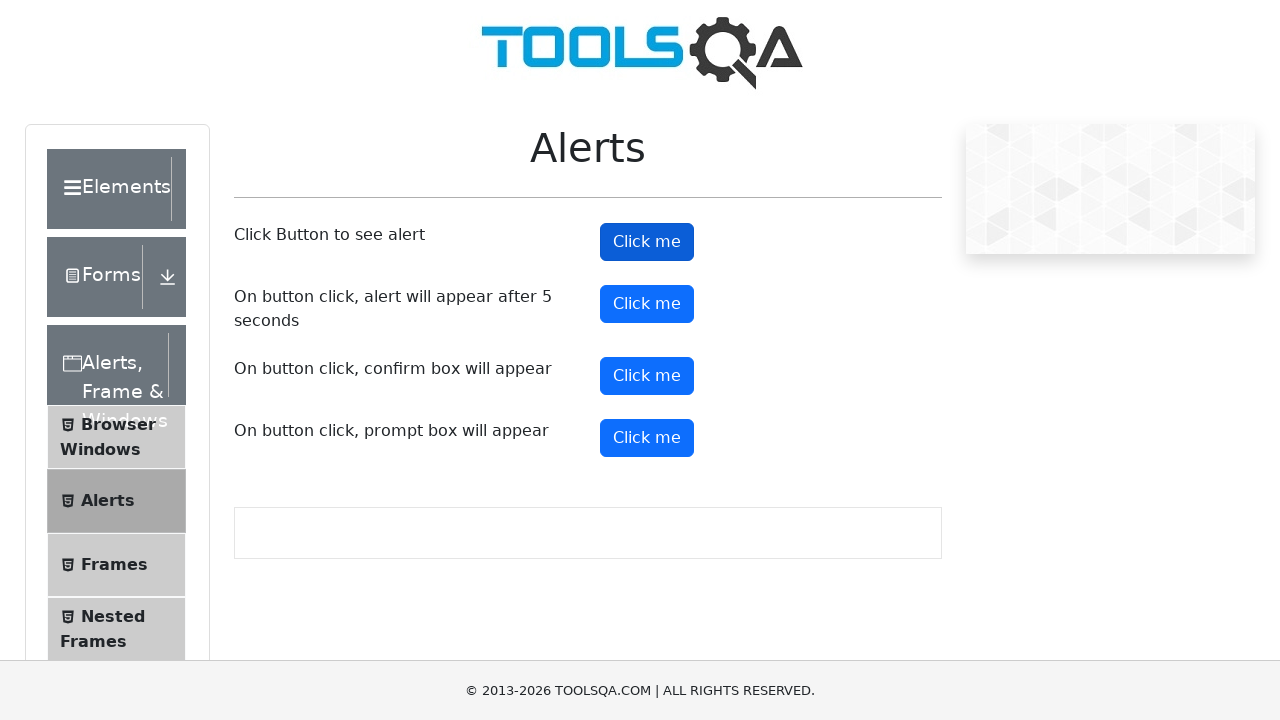

Waited for alert to be processed
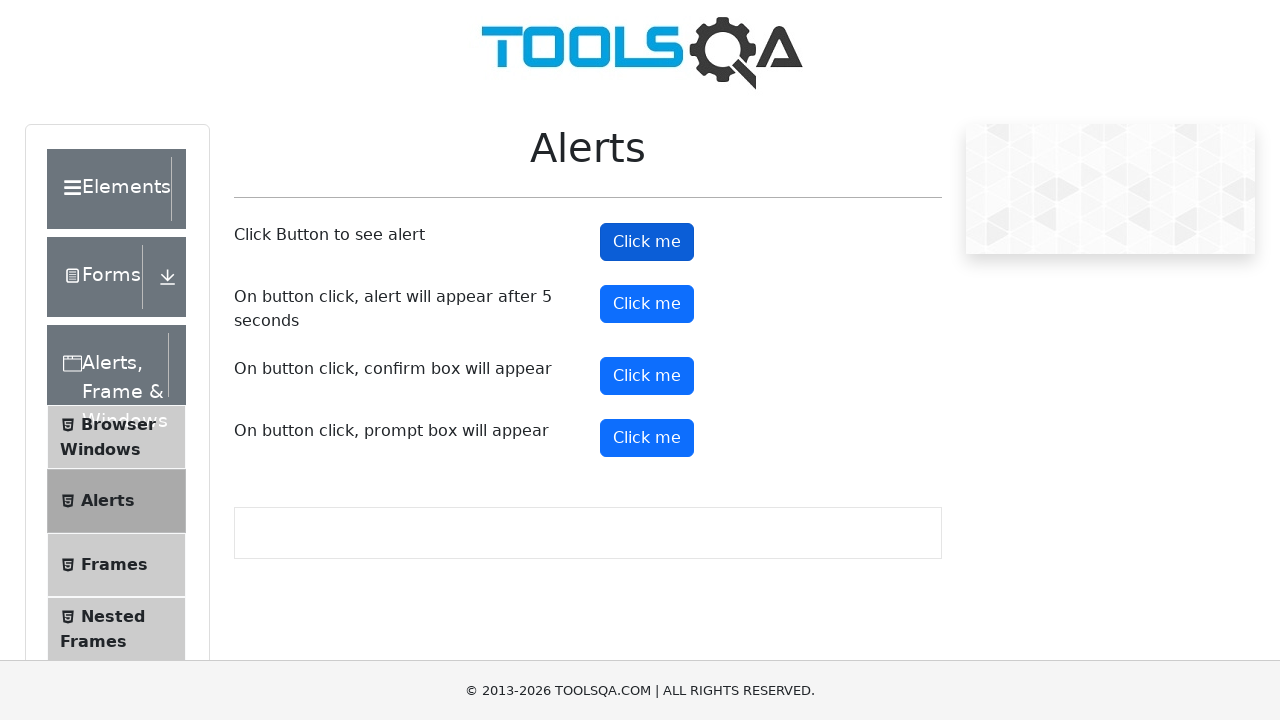

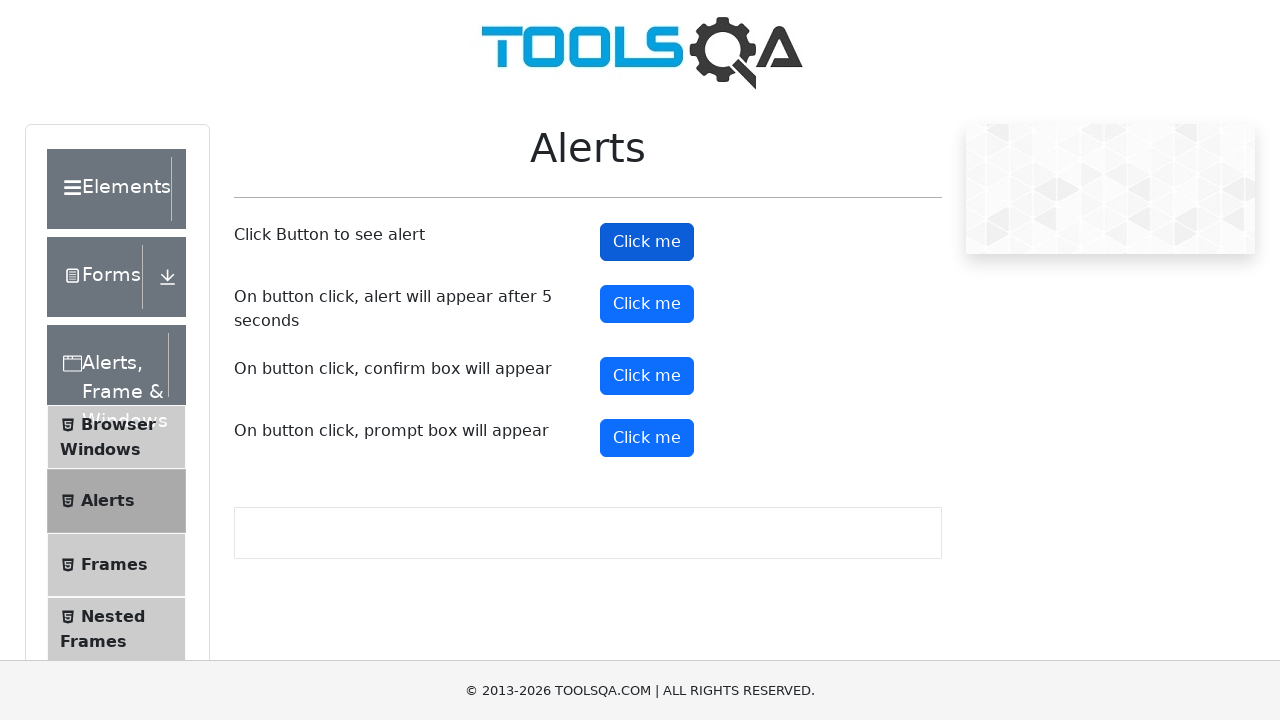